Tests the ANZ home loan borrowing calculator by filling in financial details (income, expenses, loan repayments, credit card limits) and verifying the estimated borrowing amount is calculated correctly.

Starting URL: https://www.anz.com.au/personal/home-loans/calculators-tools/much-borrow/

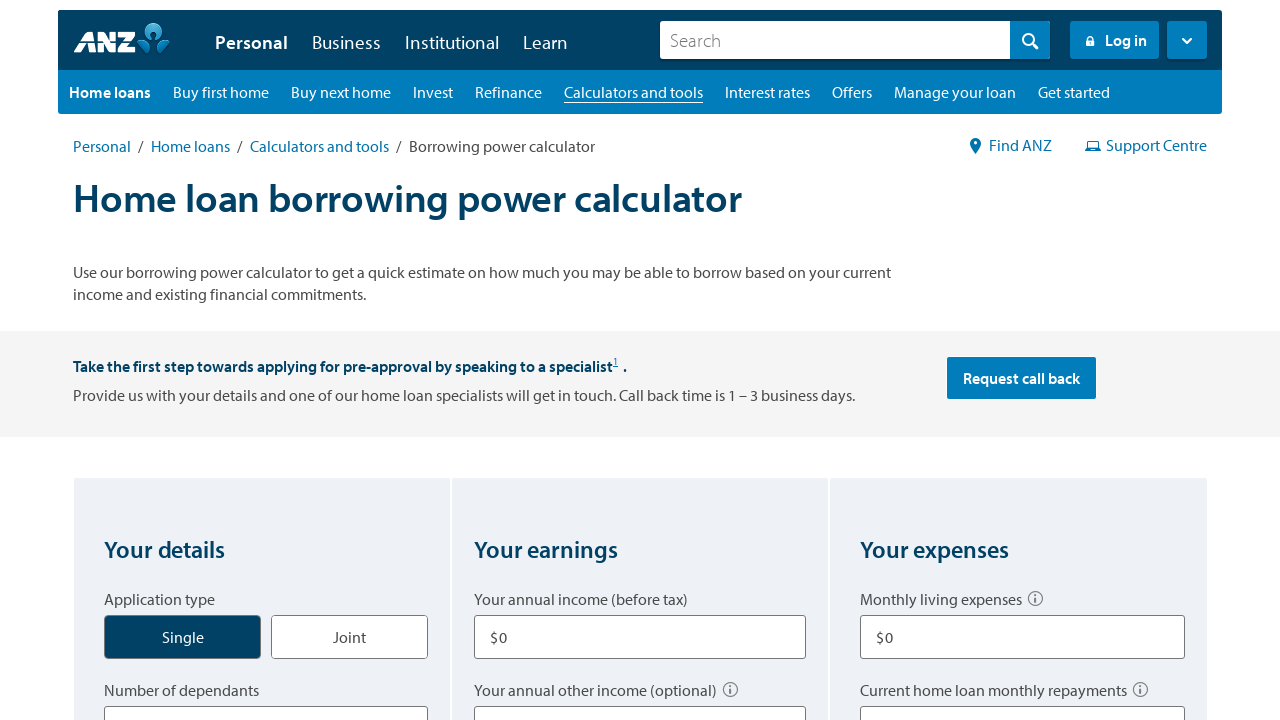

Clicked Single application type at (183, 637) on label[for='application_type_single']
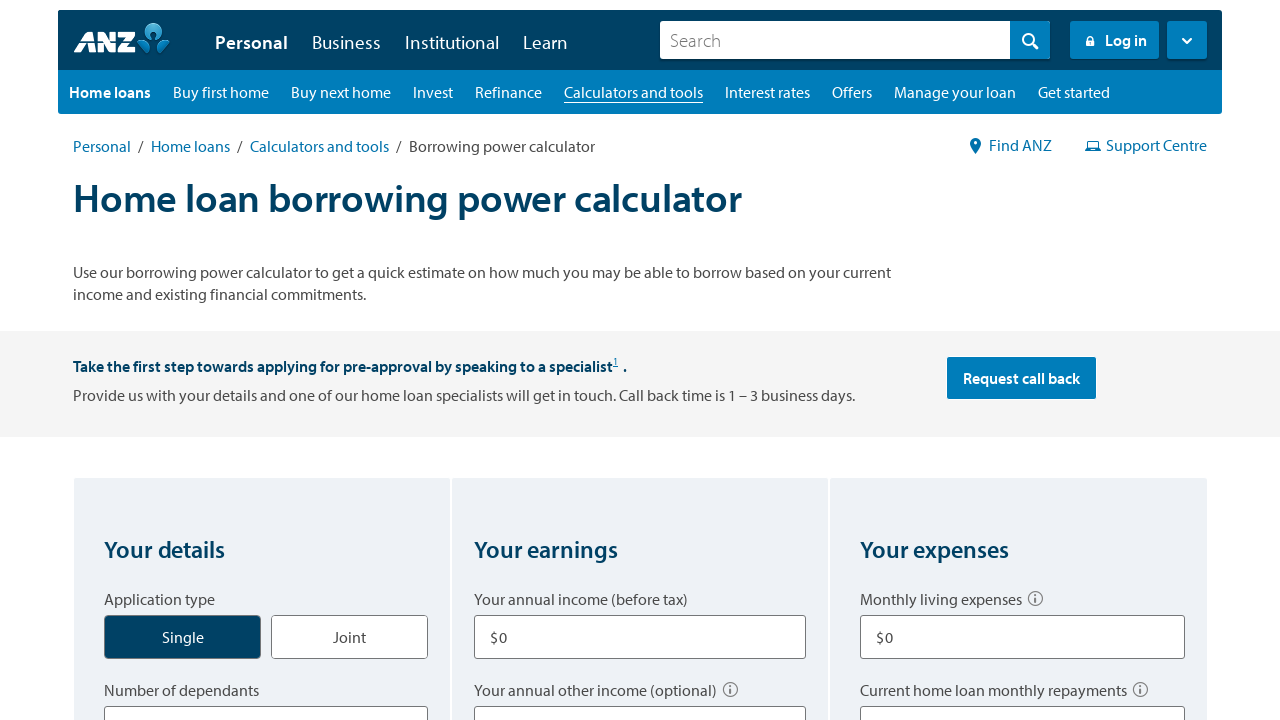

Selected 0 dependents from dropdown on [title='Number of dependants']
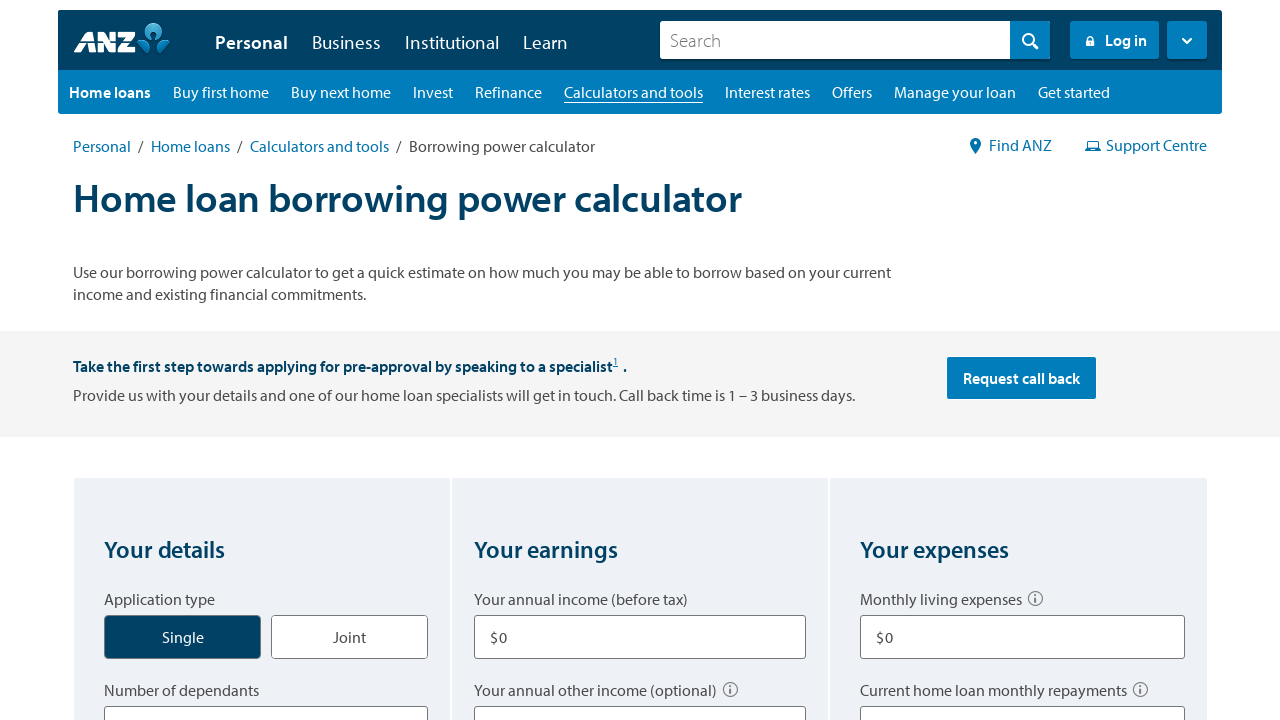

Selected Home as property type at (162, 361) on label[for='borrow_type_home']
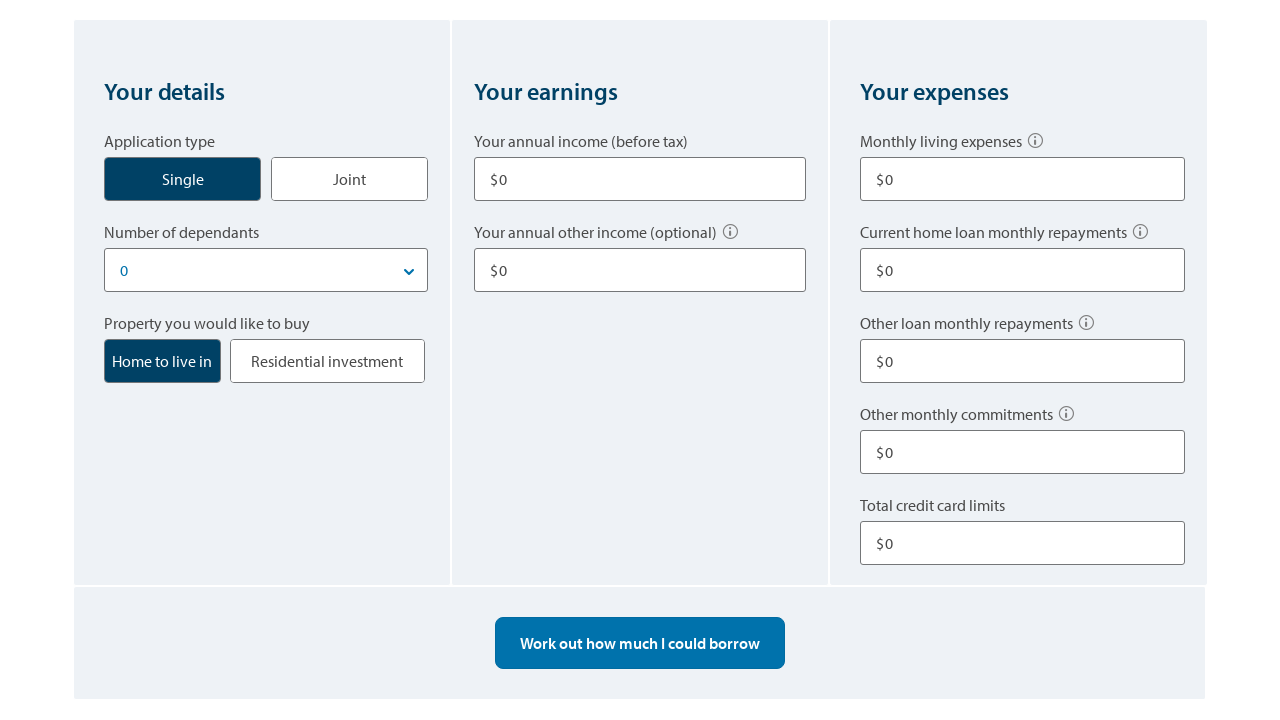

Entered annual income of $80,000 on [aria-labelledby='q2q1']
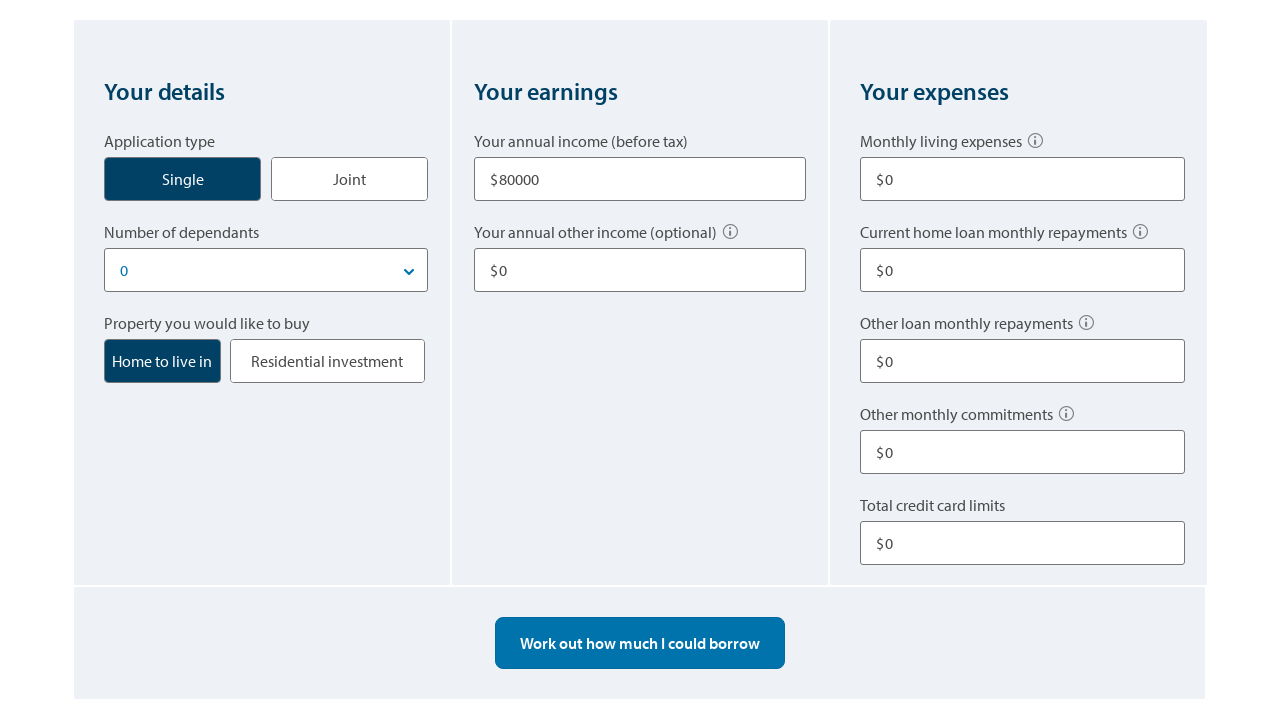

Entered other income of $10,000 on [aria-labelledby='q2q2']
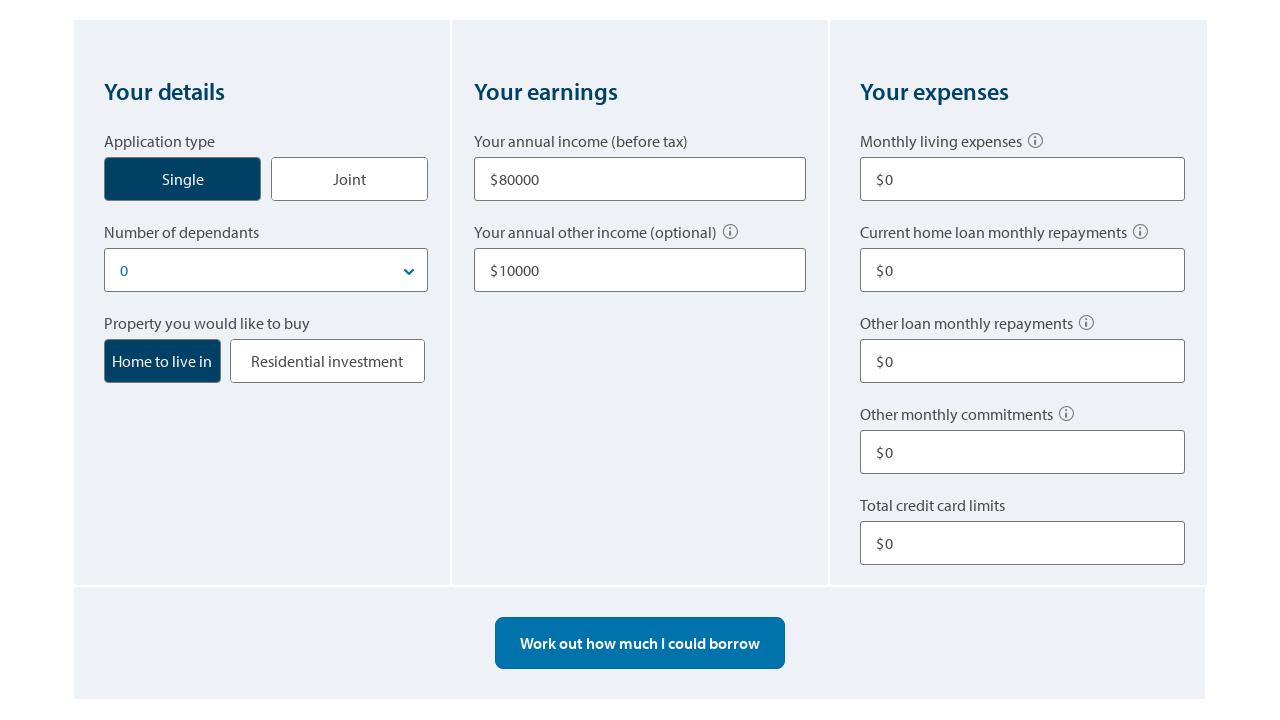

Entered living expenses of $500 on #expenses
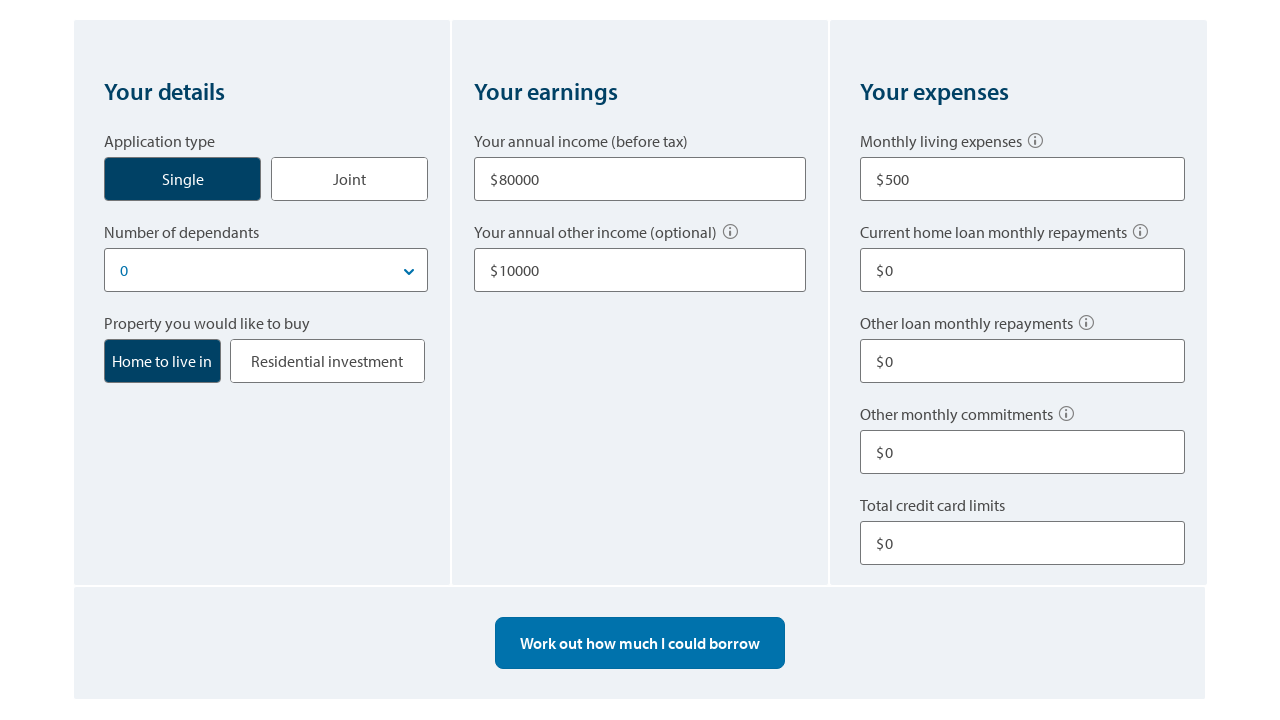

Entered current home loan repayments of $0 on #homeloans
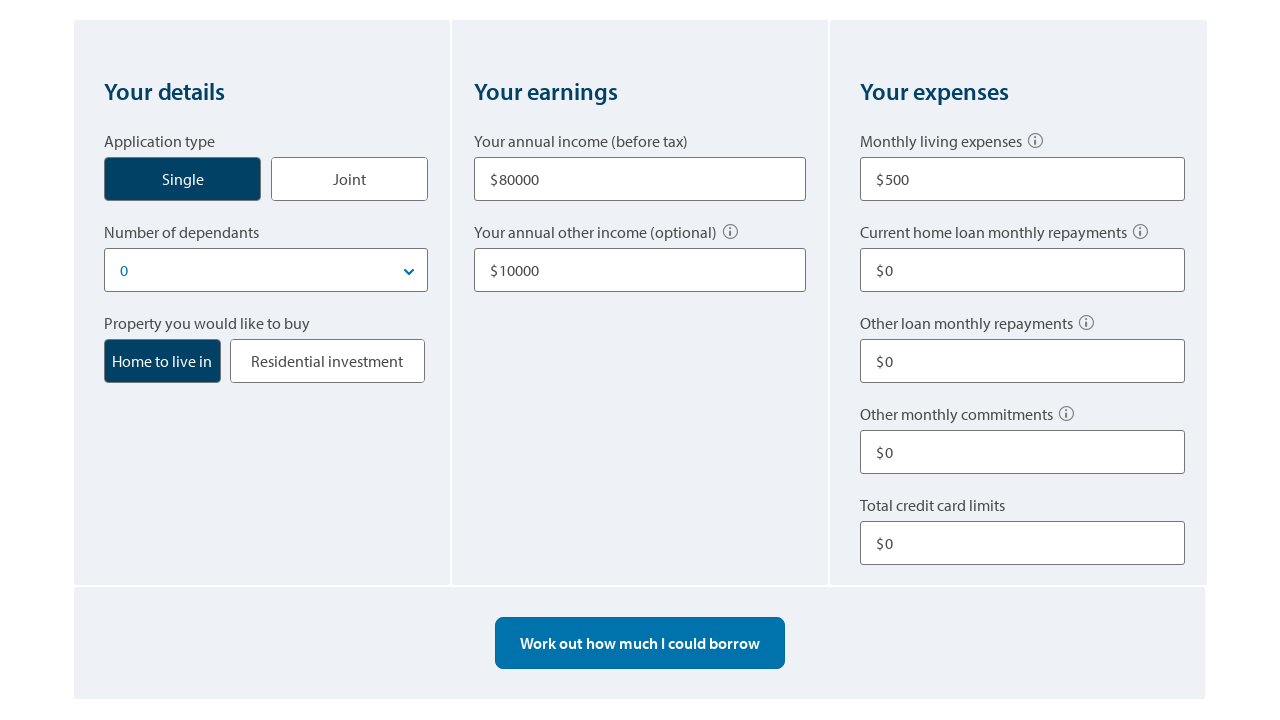

Entered other loan repayments of $100 on #otherloans
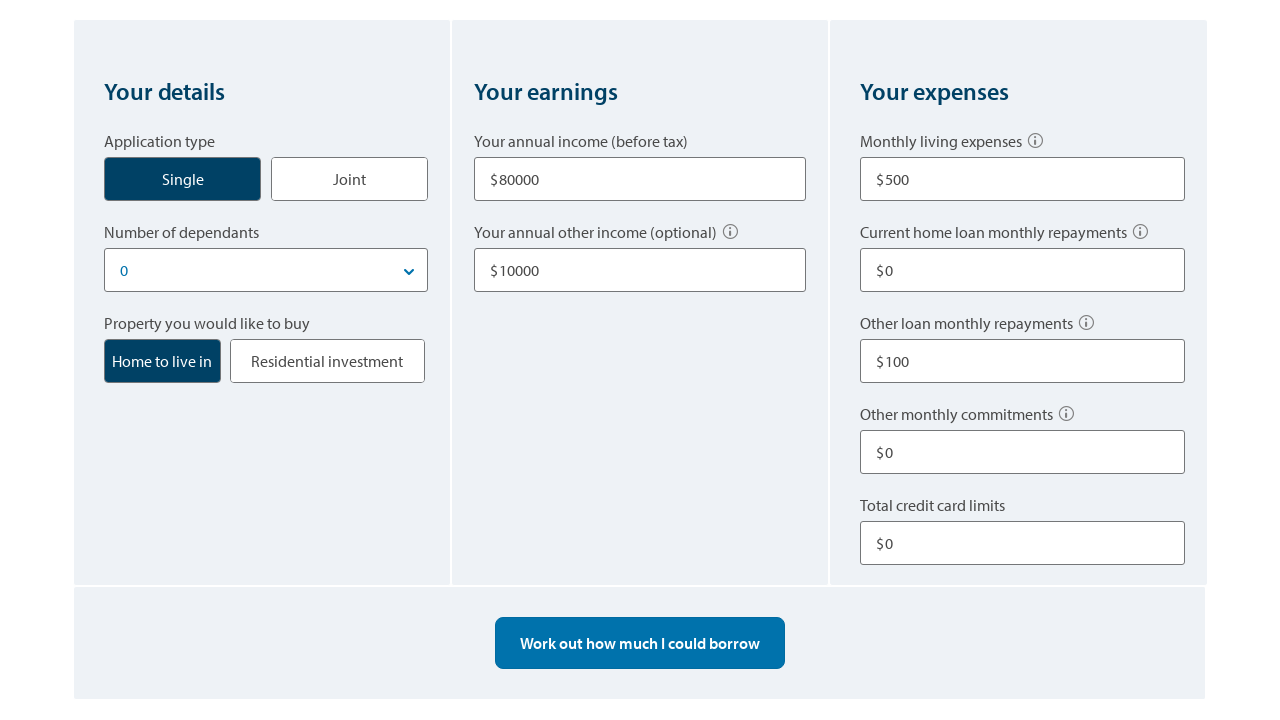

Entered other commitments of $0 on [aria-labelledby='q3q4']
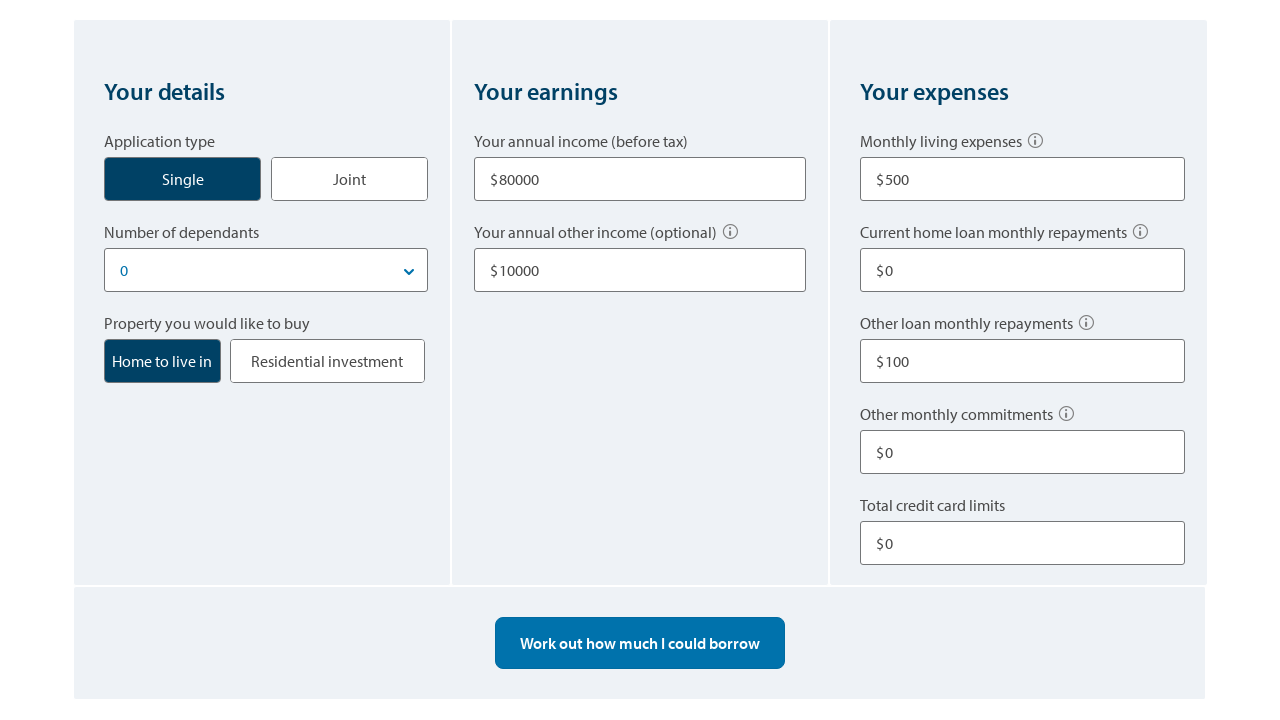

Entered credit card limit of $10,000 on #credit
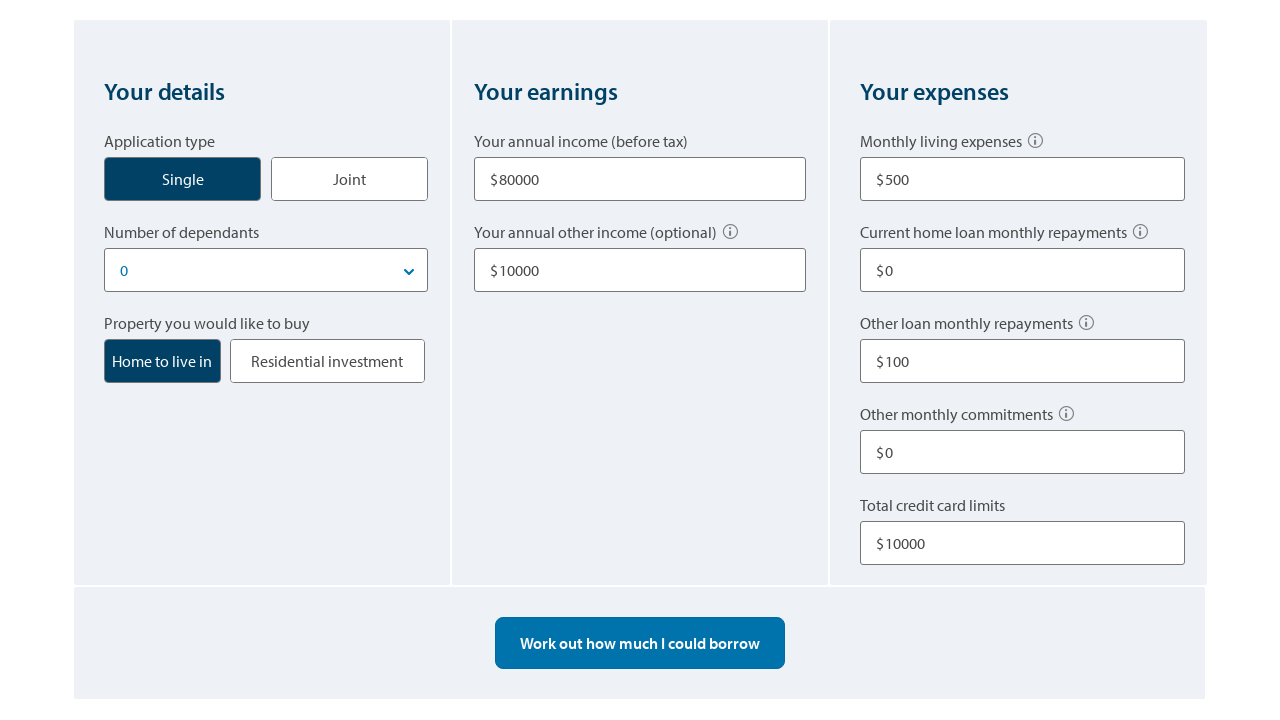

Clicked calculate button to compute estimated borrowing amount at (640, 643) on [class*='btn--borrow__calculate']
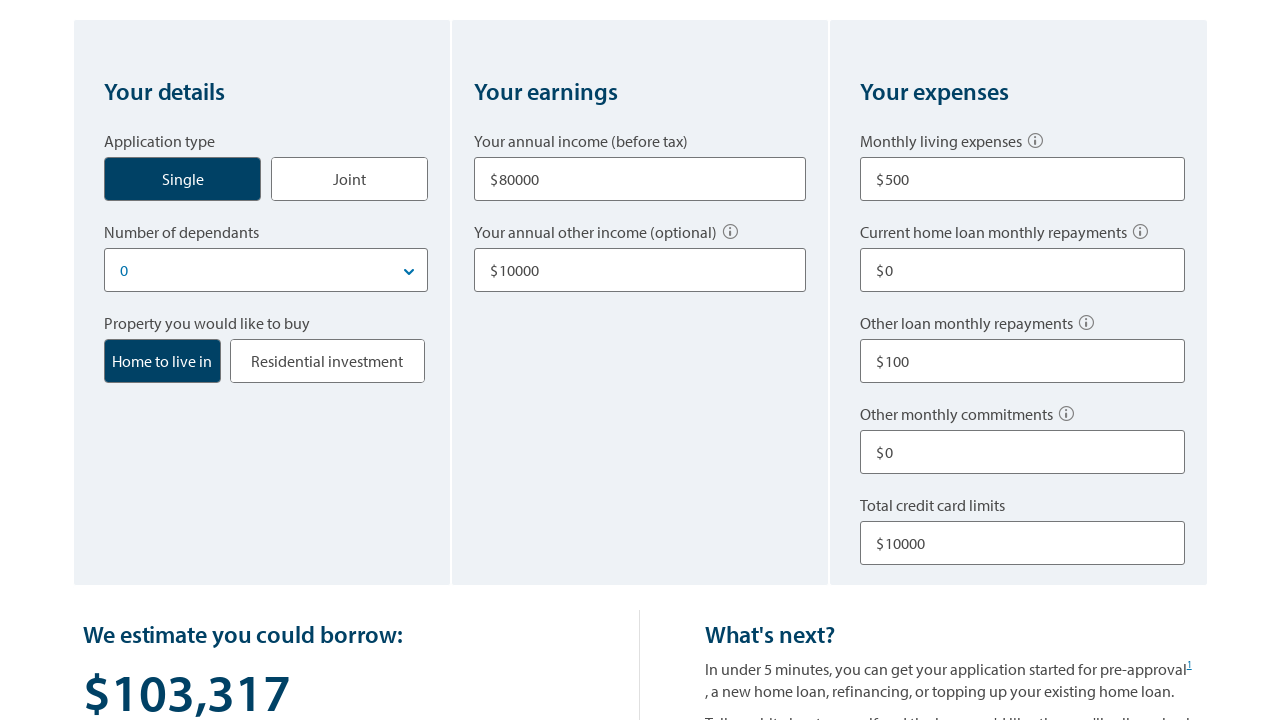

Estimated borrowing amount result displayed
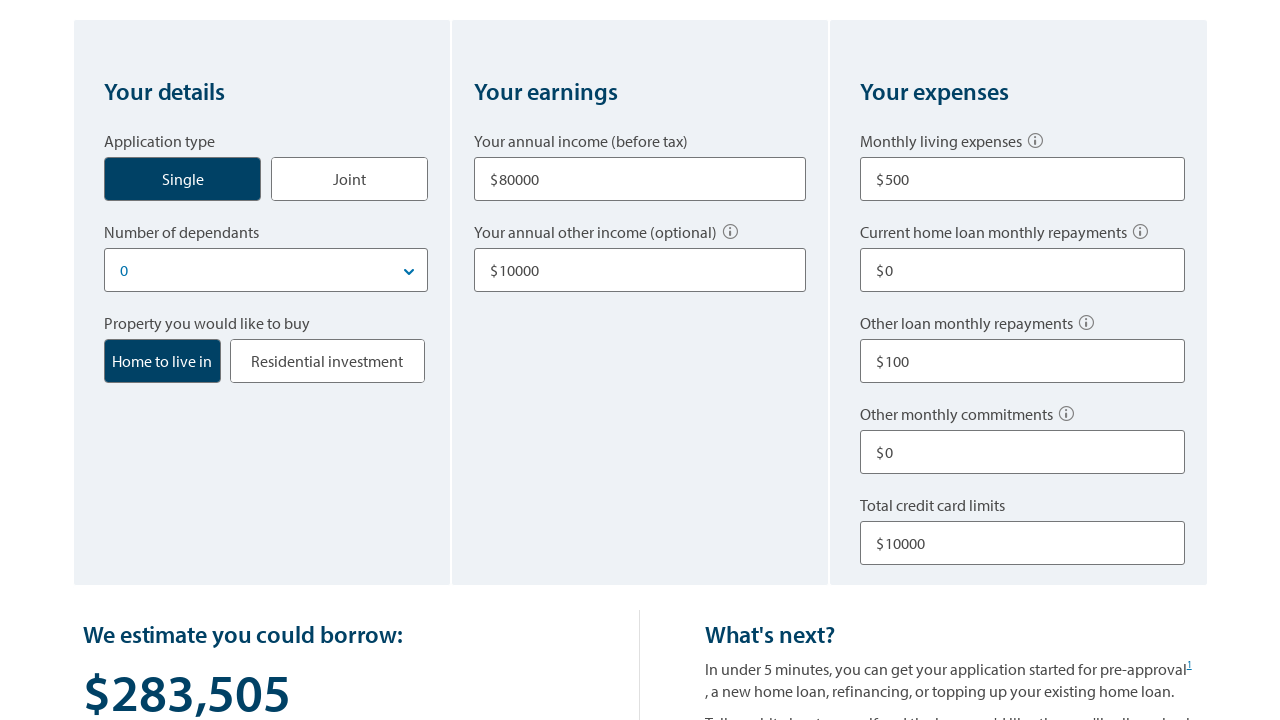

Clicked start over button to reset calculator at (133, 360) on [class*='start-over']
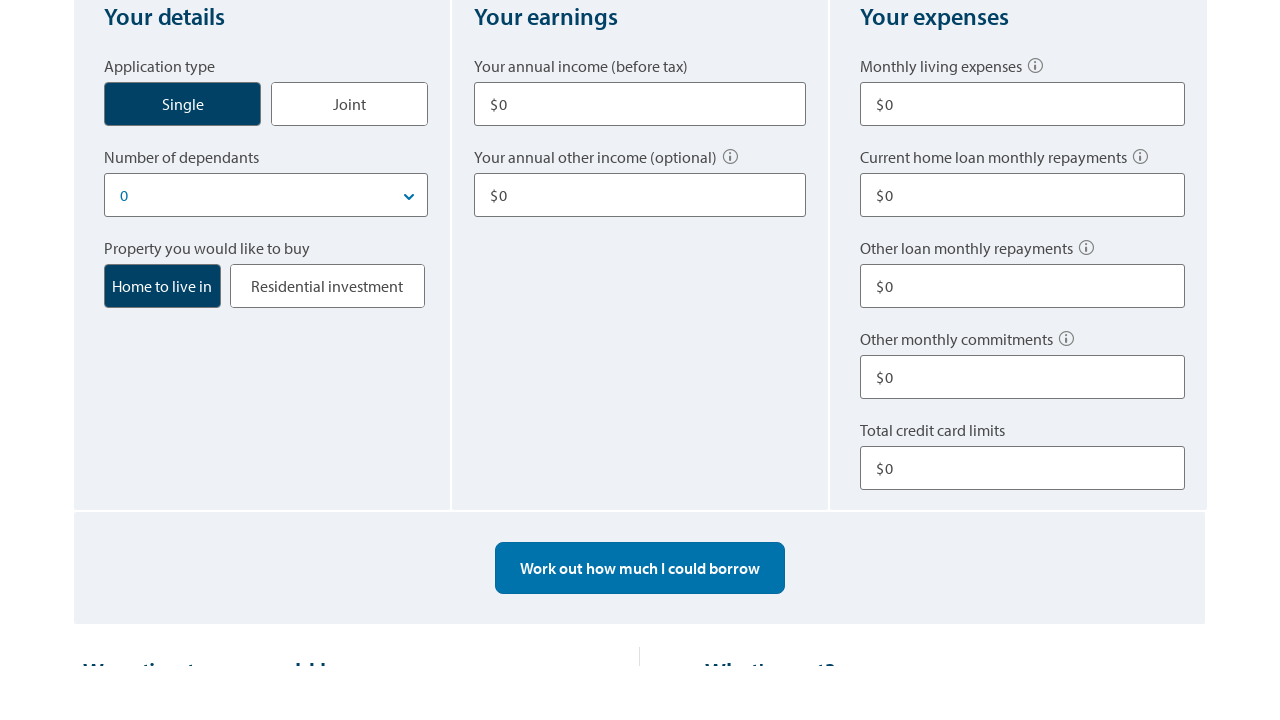

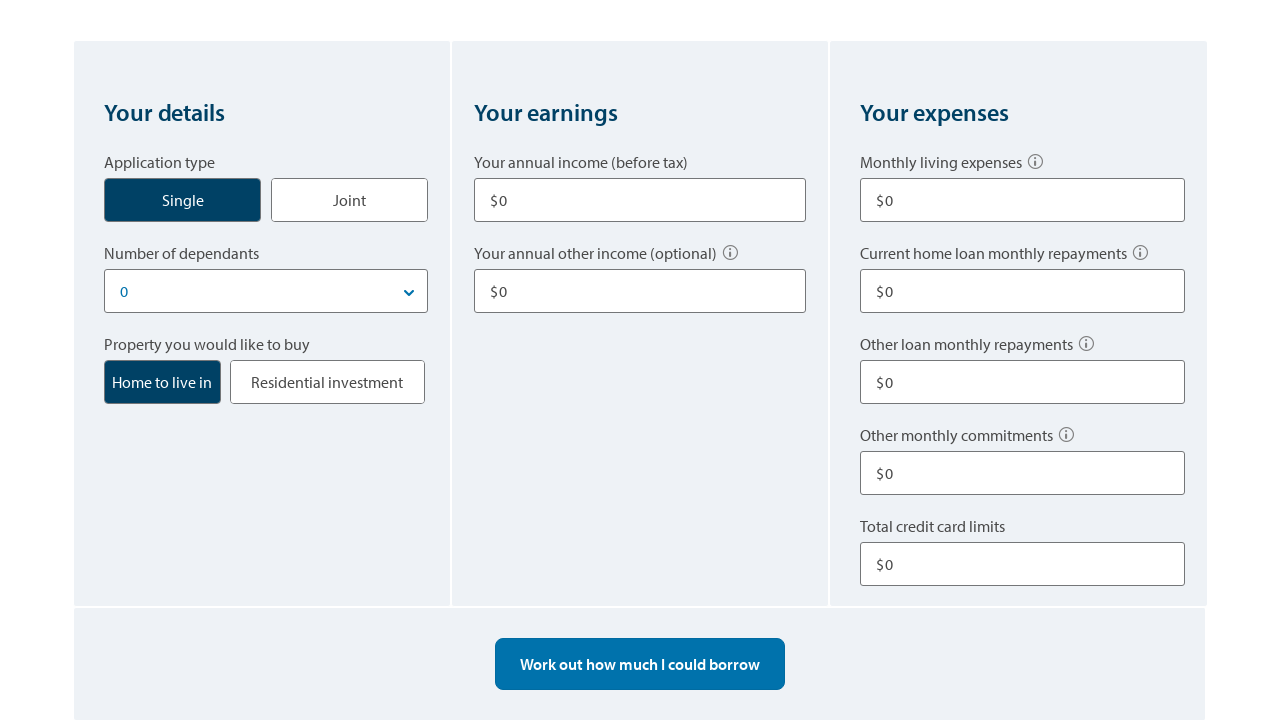